Submits the feedback form without entering any data and verifies that the result page shows empty/null values and correct button colors.

Starting URL: https://kristinek.github.io/site/tasks/provide_feedback

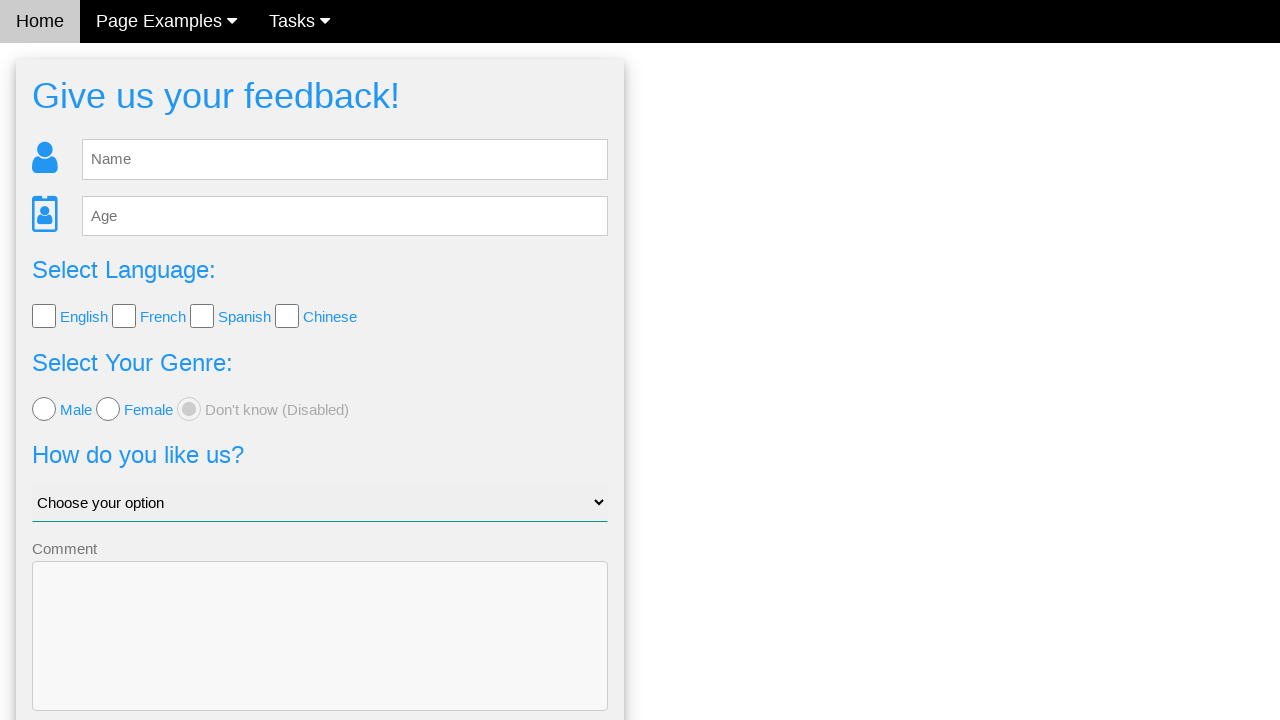

Clicked submit button without entering feedback data at (320, 656) on button[type='submit'], input[type='submit'], button:has-text('Send')
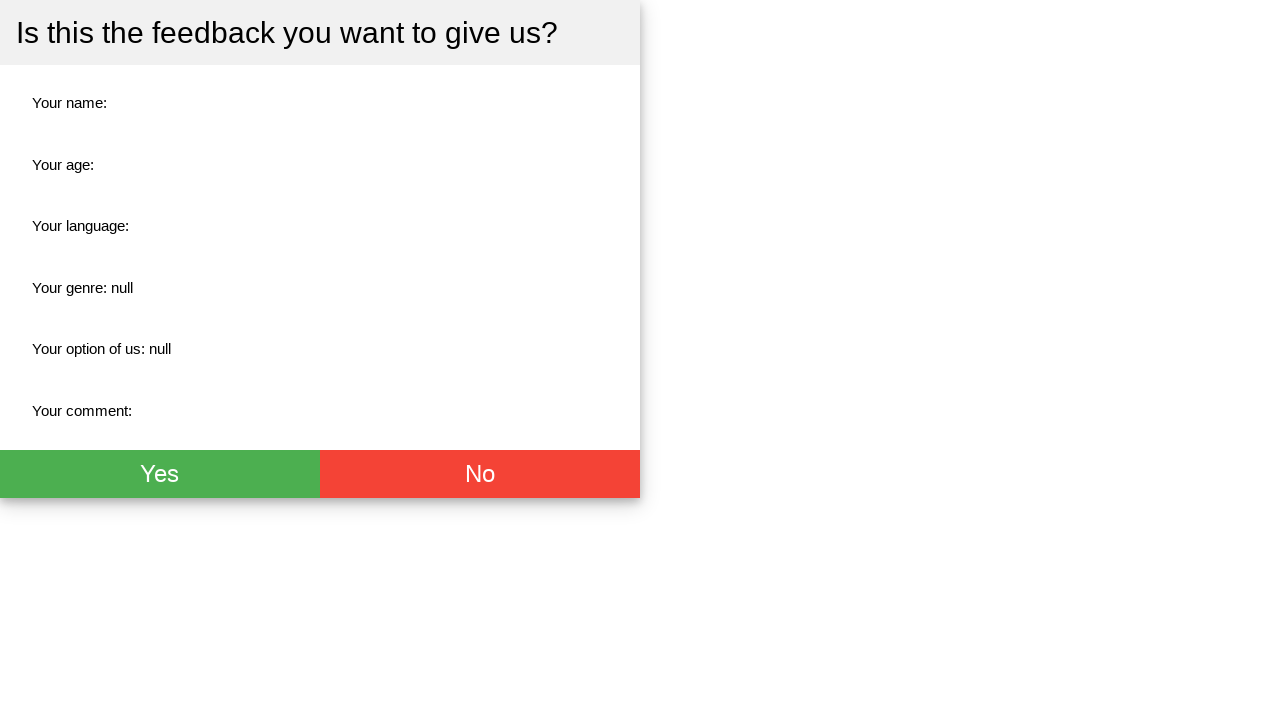

Feedback result page loaded (networkidle)
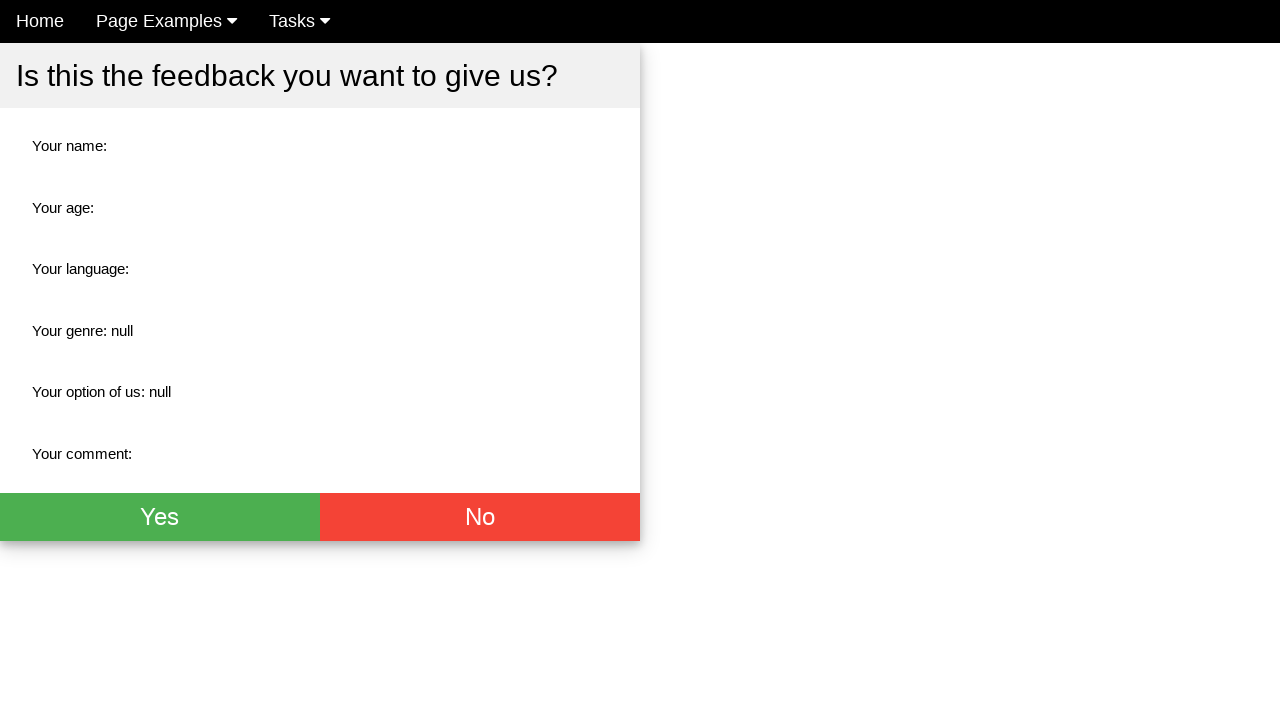

Yes button (green) is visible on result page
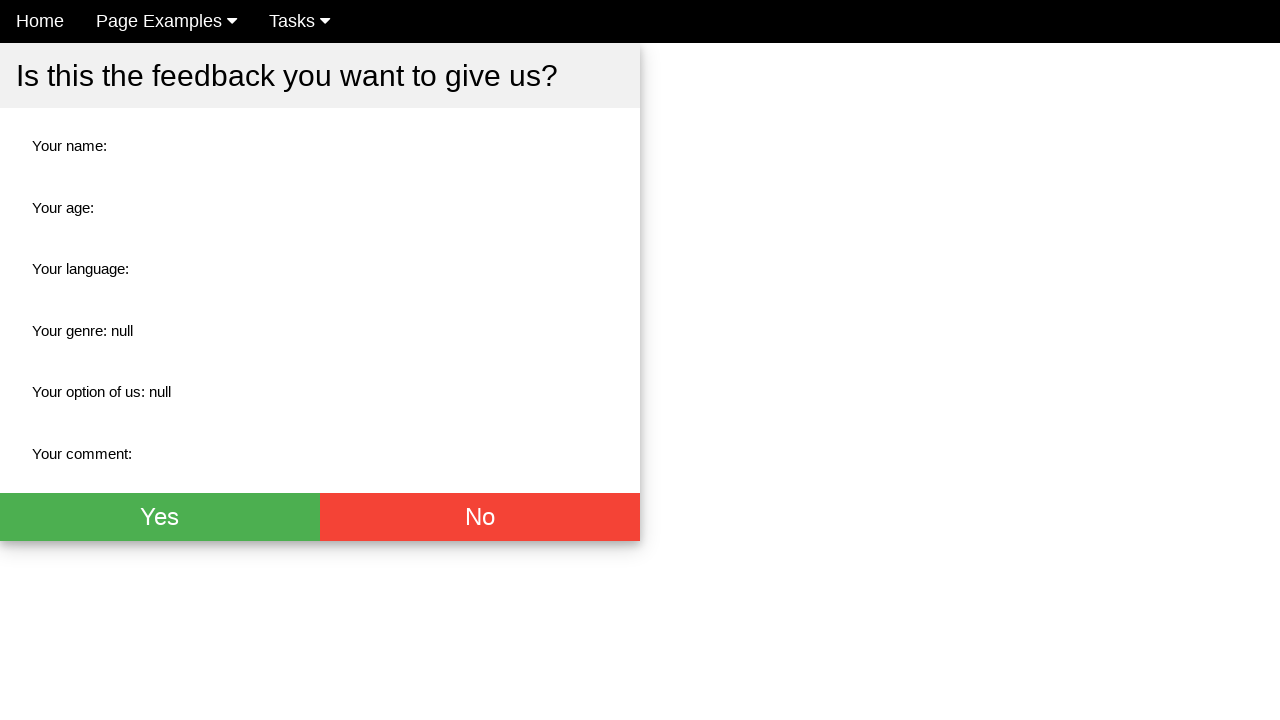

No button (red) is visible on result page
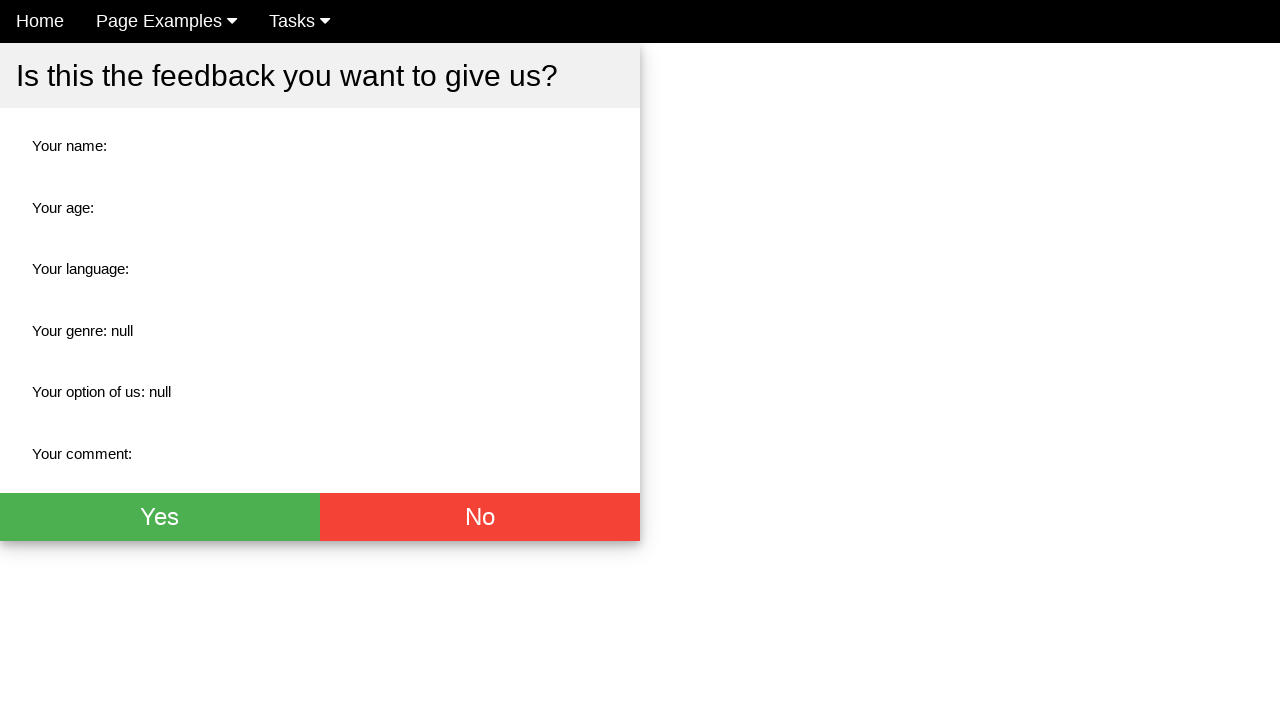

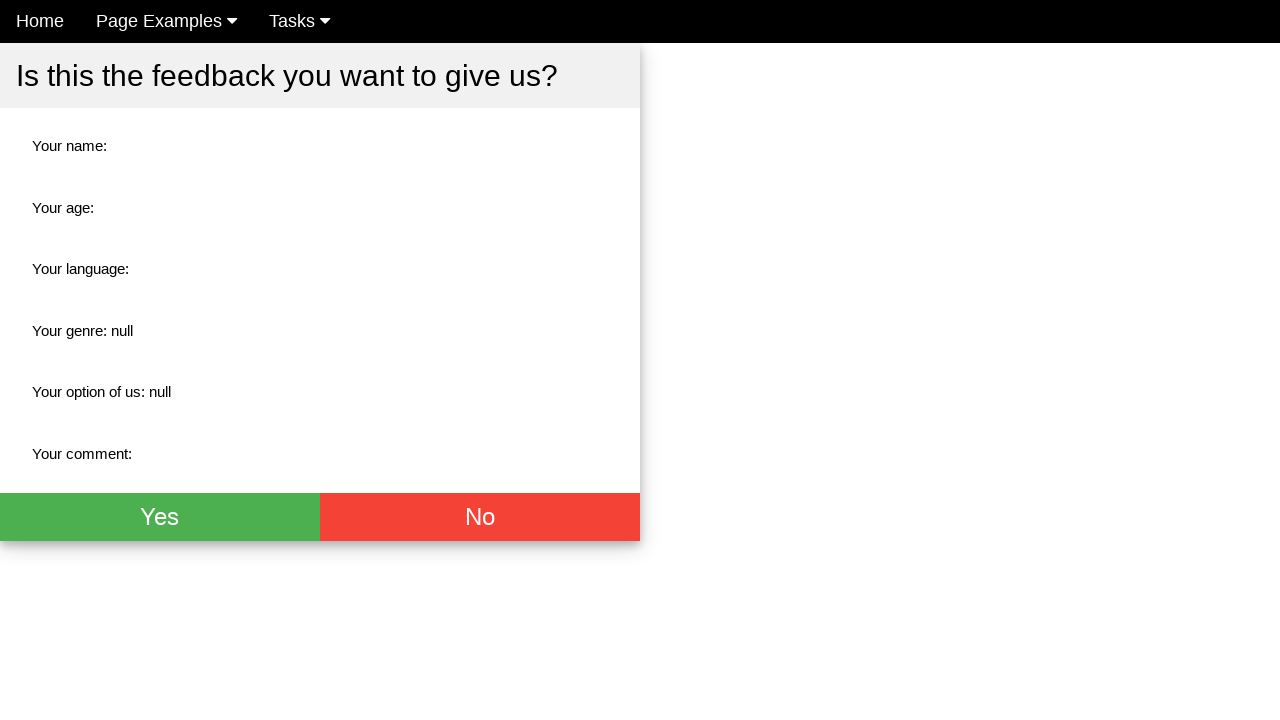